Tests that a disabled input field cannot be interacted with

Starting URL: https://bonigarcia.dev/selenium-webdriver-java/

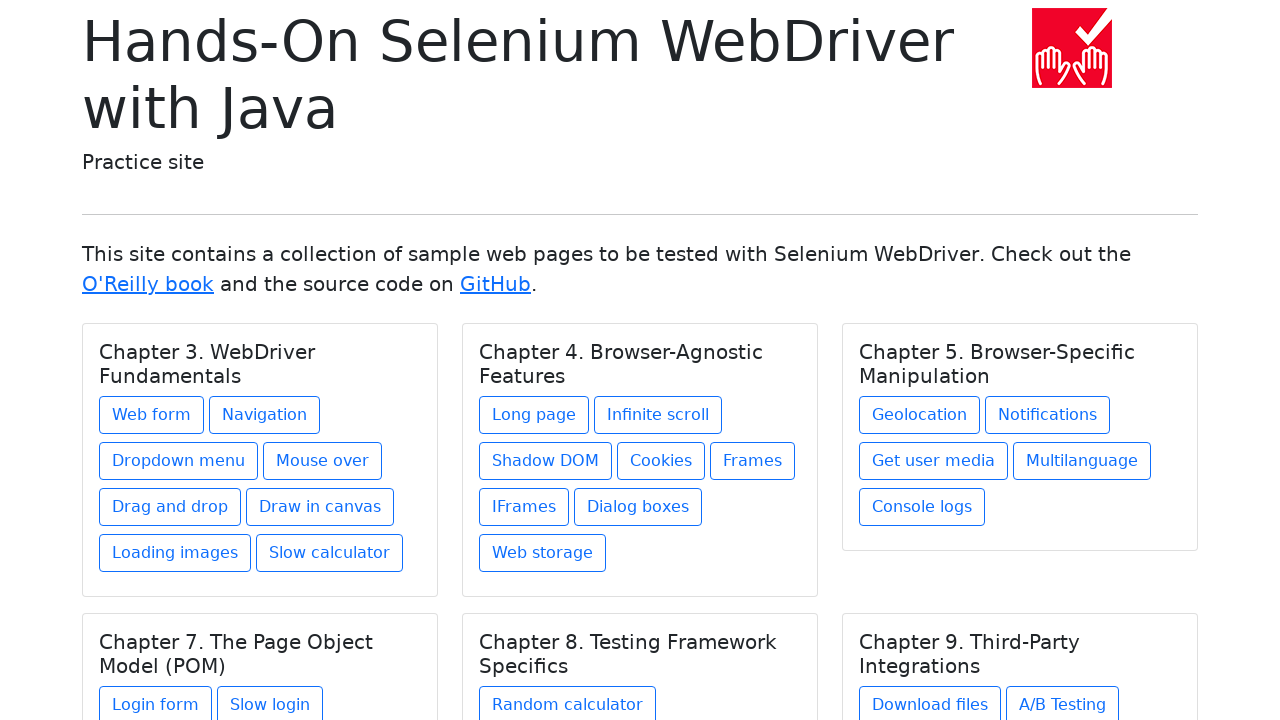

Clicked link to navigate to web form page at (152, 415) on a[href='web-form.html']
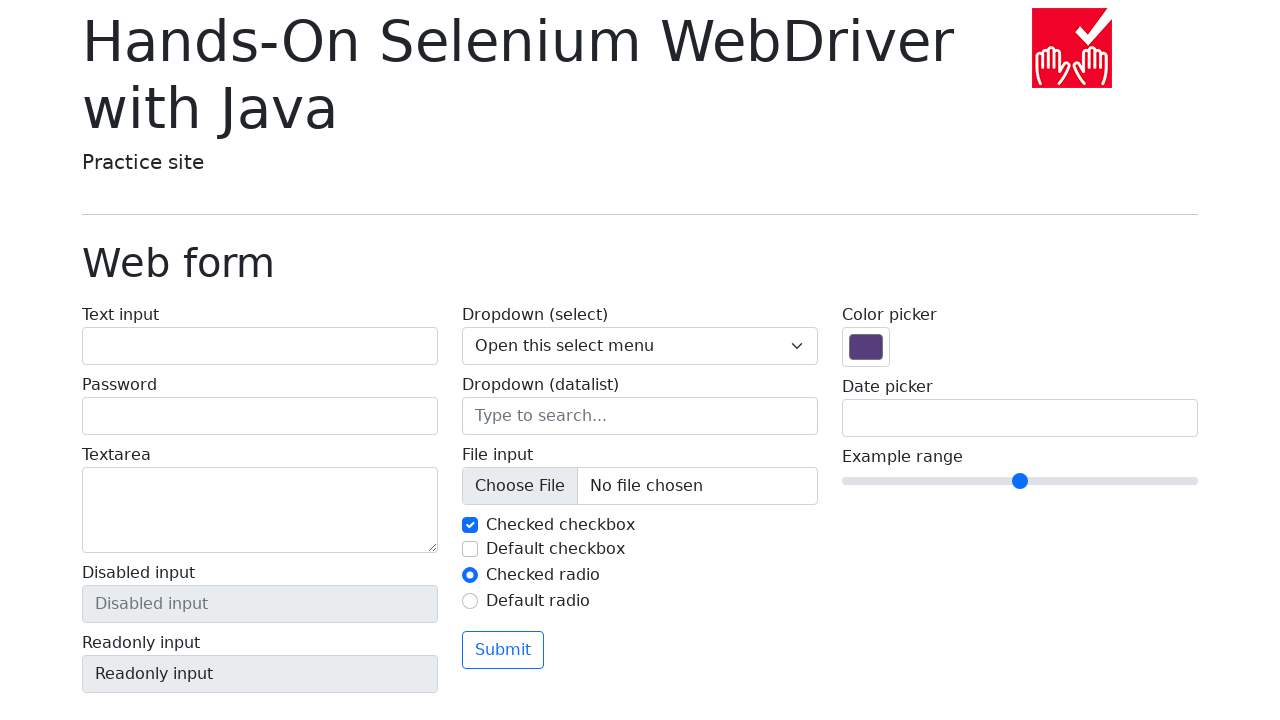

Located disabled input element
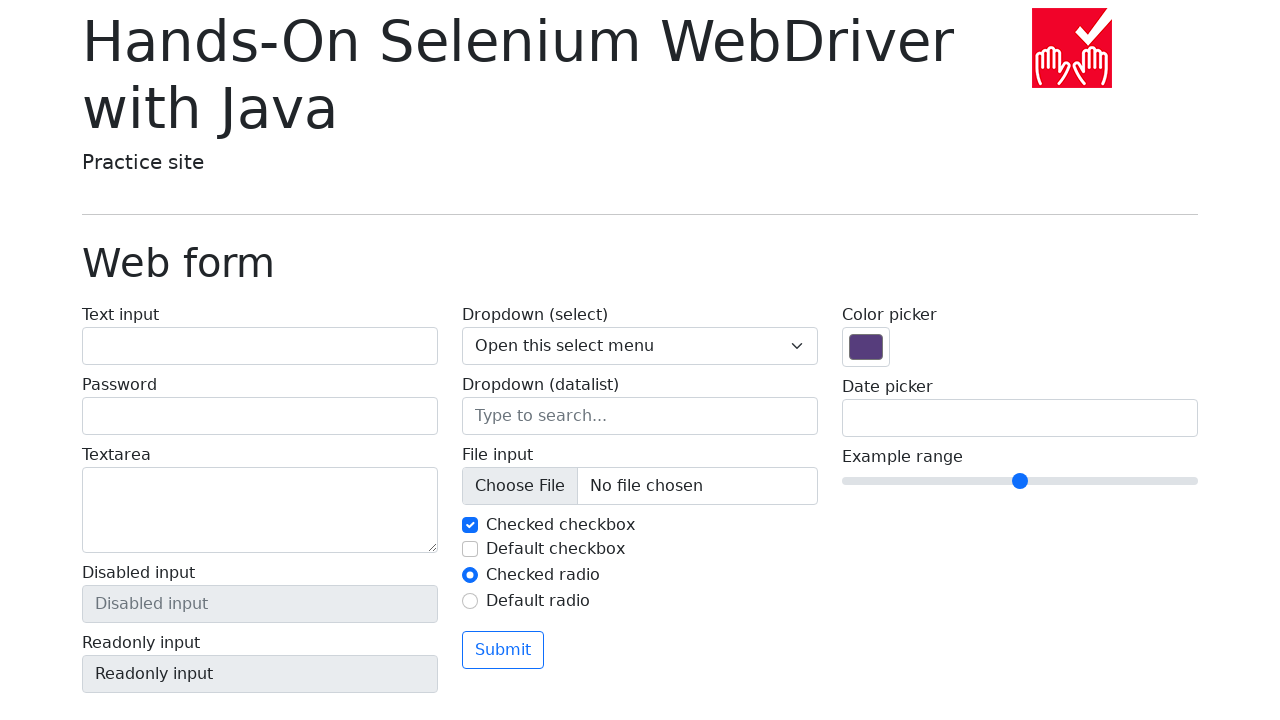

Verified that disabled input element is disabled
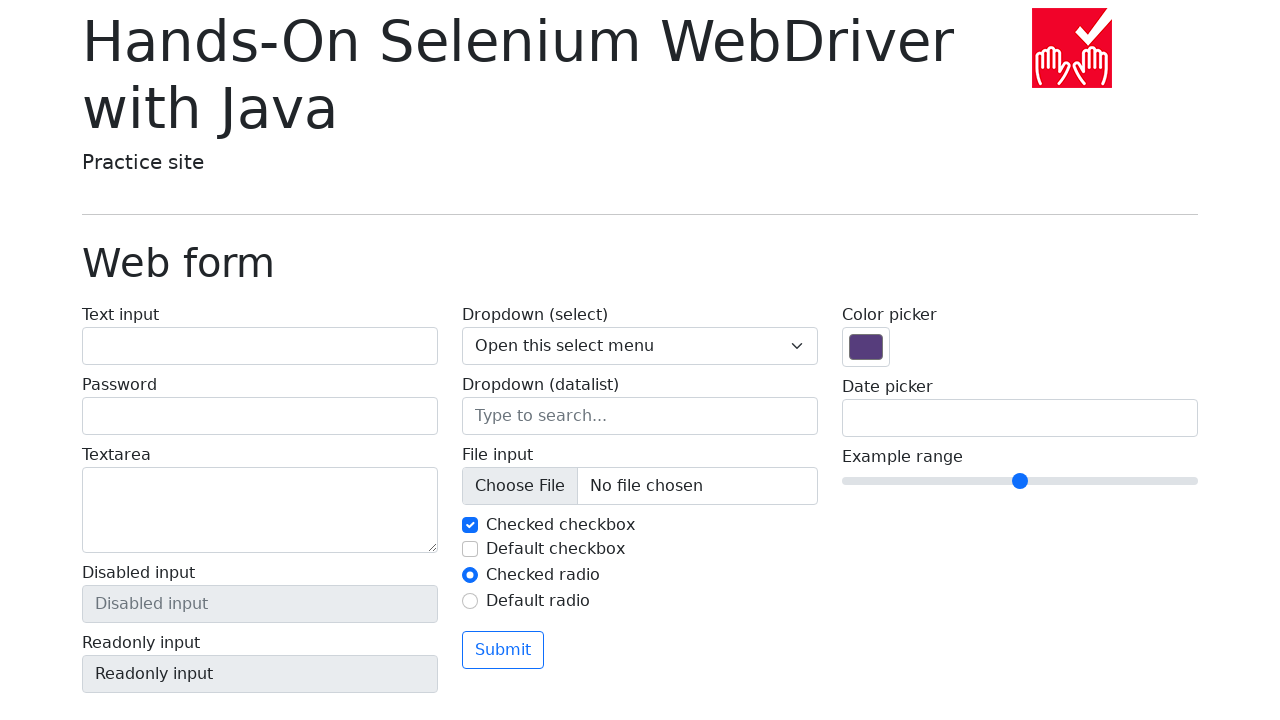

Verified that disabled input has correct placeholder text 'Disabled input'
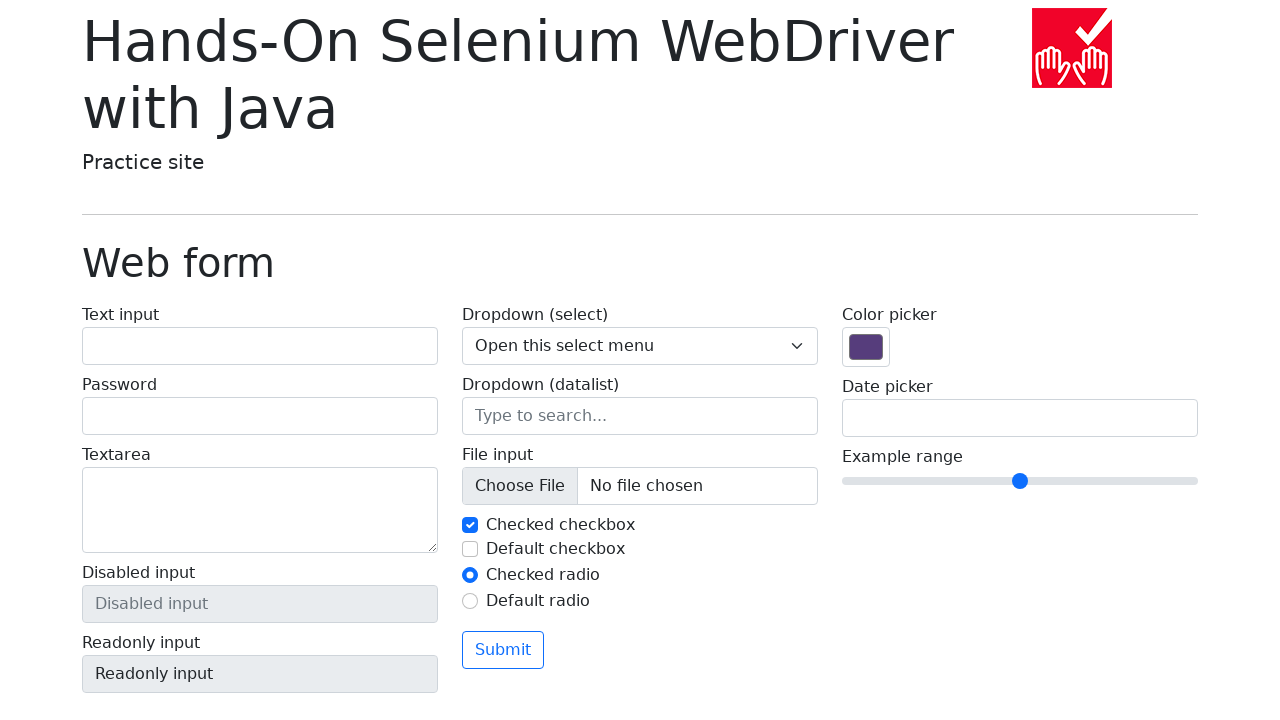

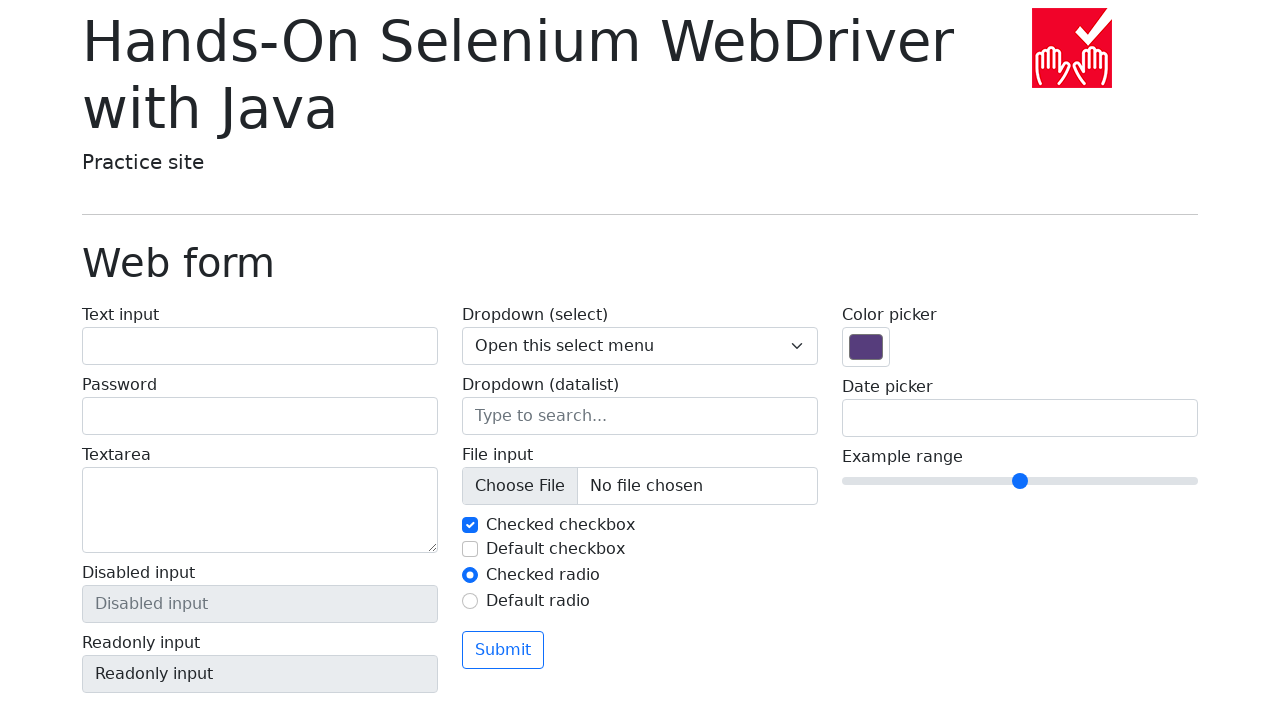